Tests JavaScript alert handling including accepting, dismissing, and entering text into different types of JavaScript alerts (simple alert, confirm, and prompt dialogs)

Starting URL: http://the-internet.herokuapp.com/javascript_alerts

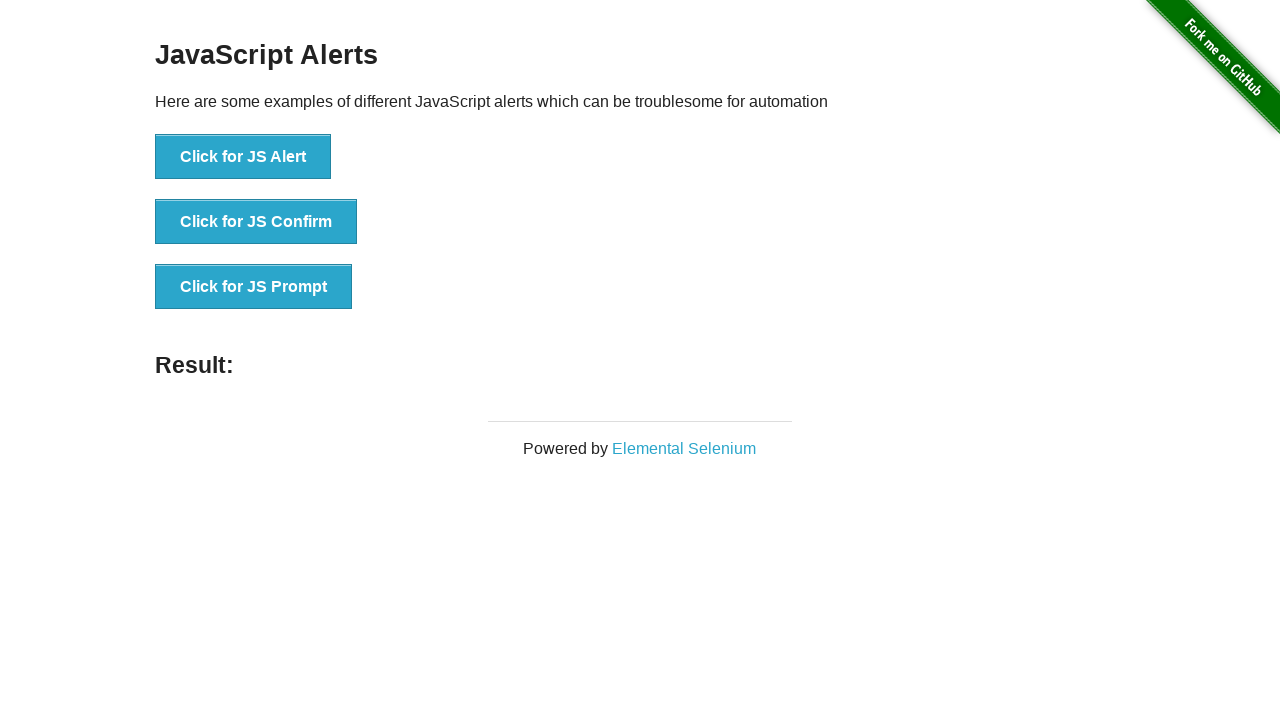

Clicked button to trigger simple JavaScript alert at (243, 157) on xpath=//*[@id='content']/div/ul/li[1]/button
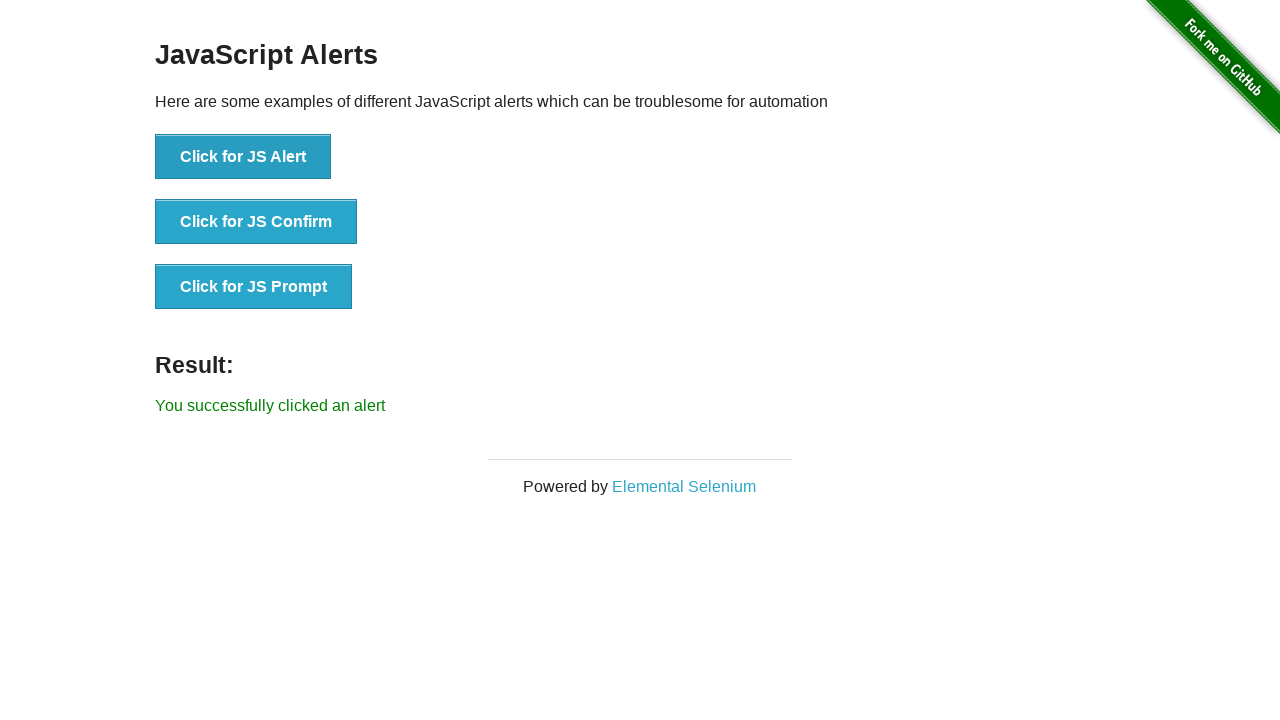

Set up dialog handler to accept alert
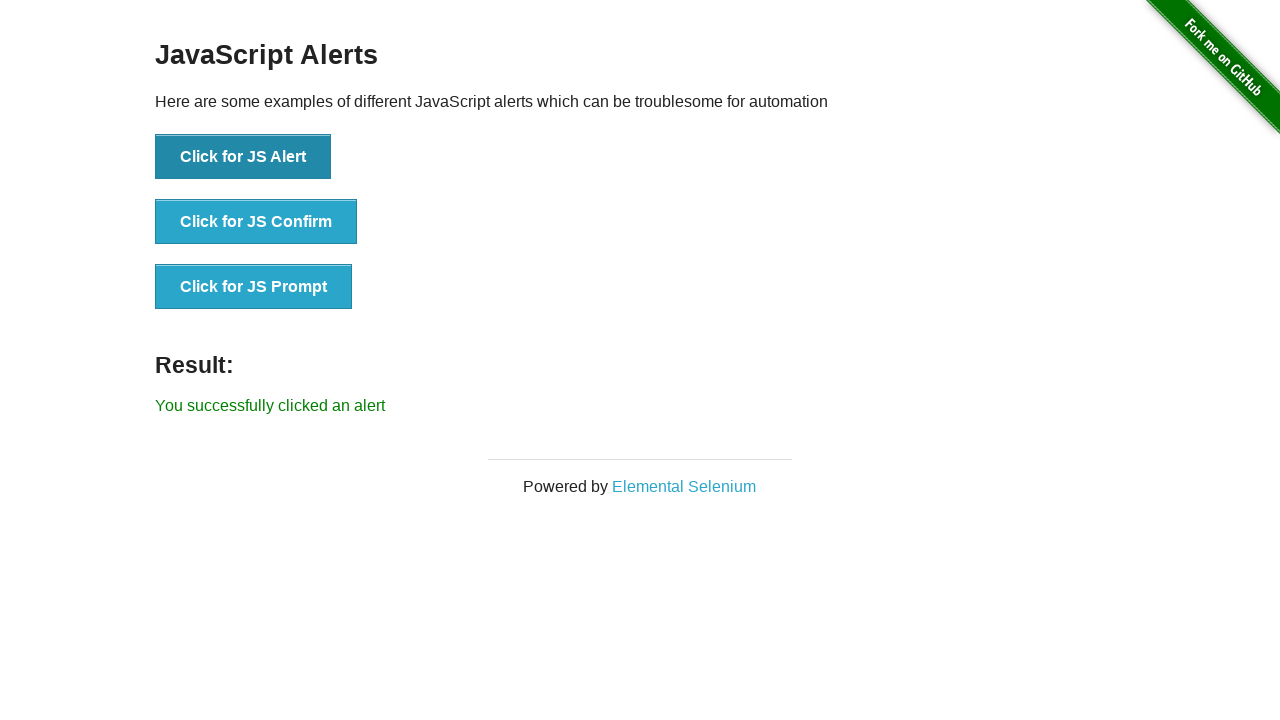

Waited for alert to be processed
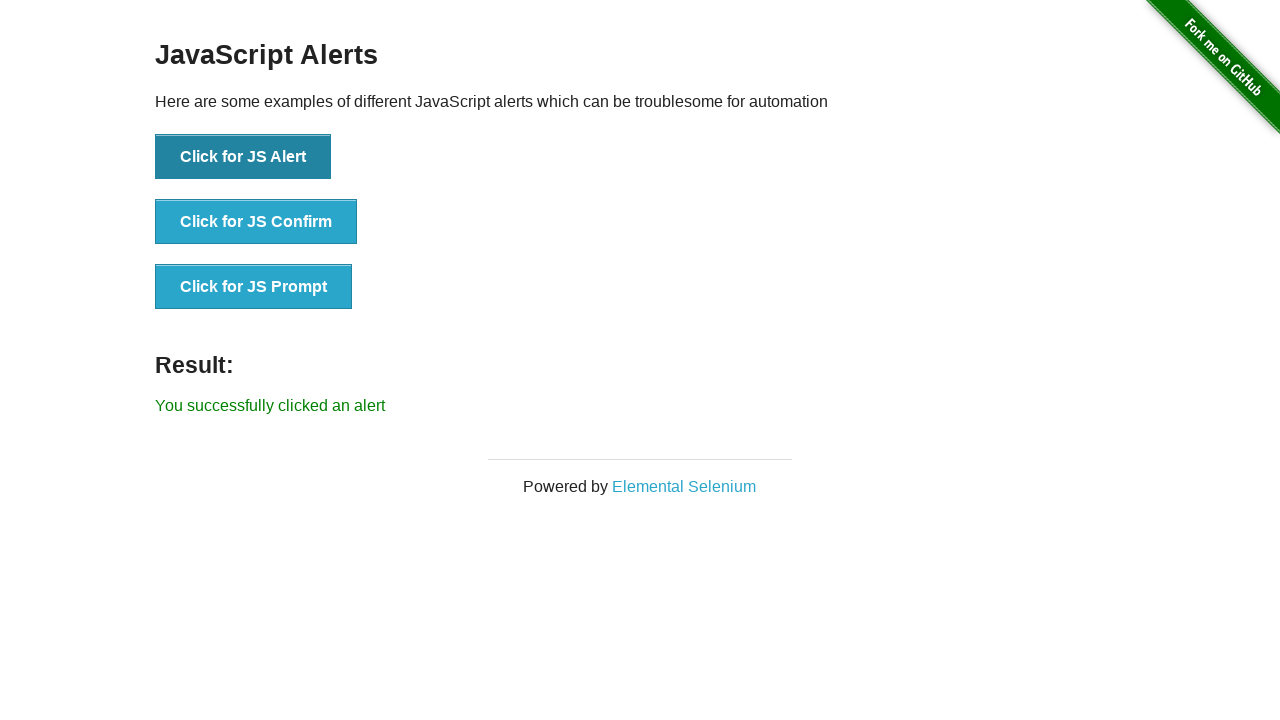

Retrieved result text after accepting alert: You successfully clicked an alert
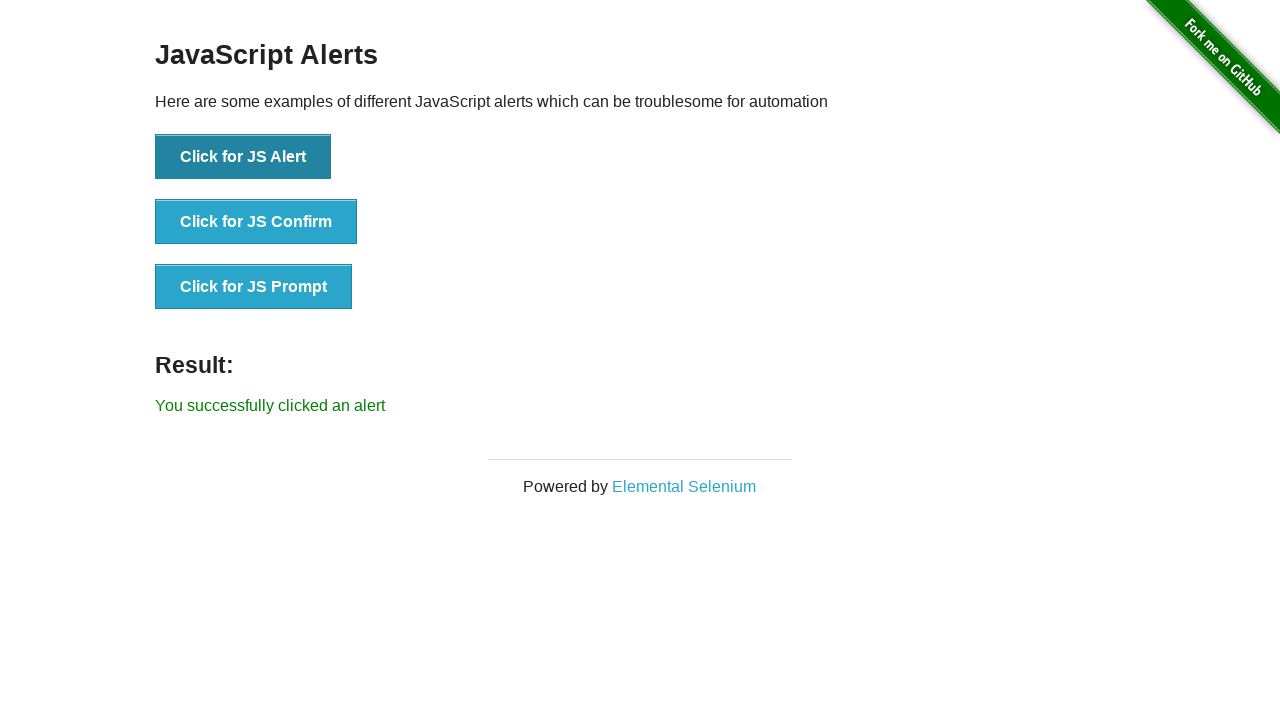

Clicked button to trigger JavaScript confirm dialog at (256, 222) on xpath=//*[@id='content']/div/ul/li[2]/button
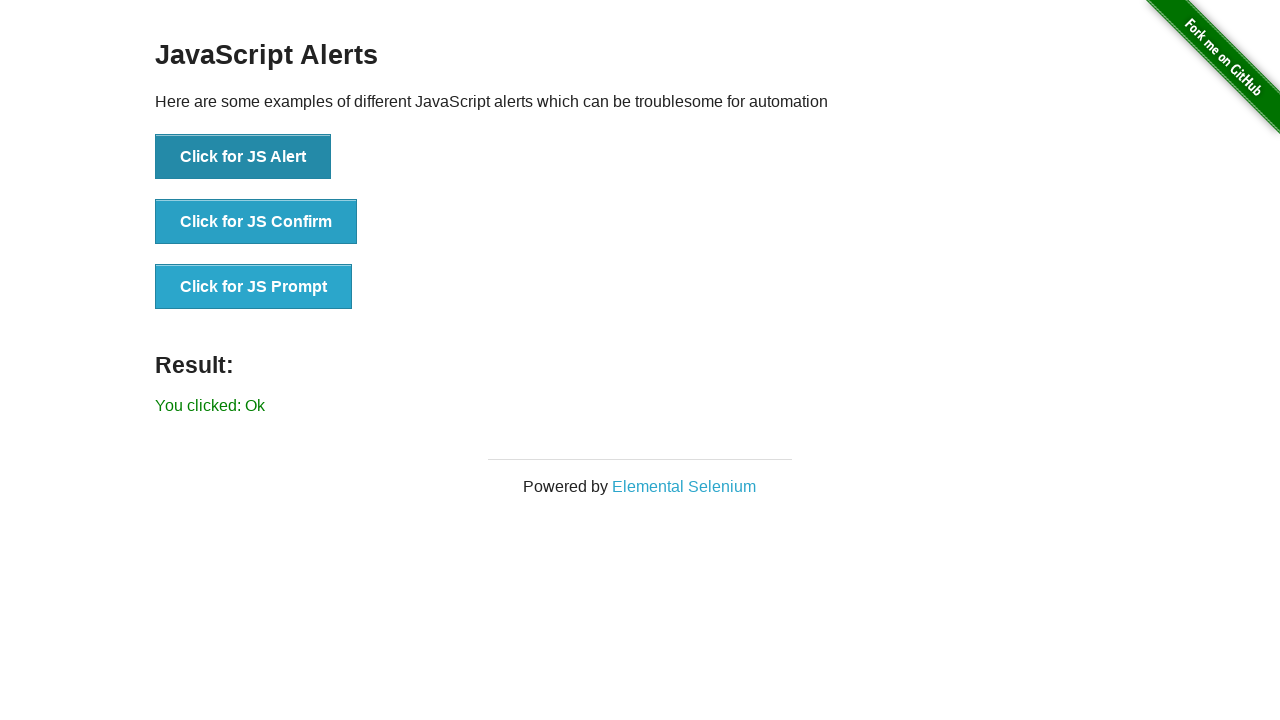

Set up dialog handler to dismiss confirm dialog
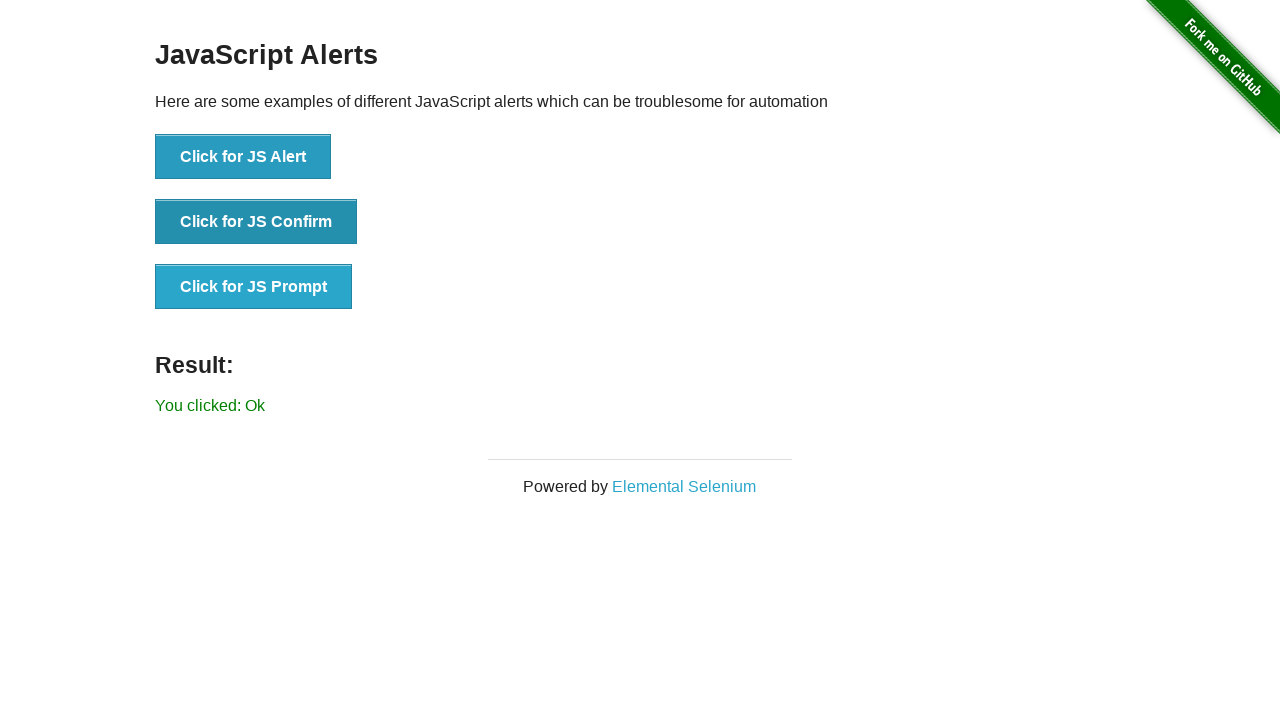

Waited for confirm dialog to be processed
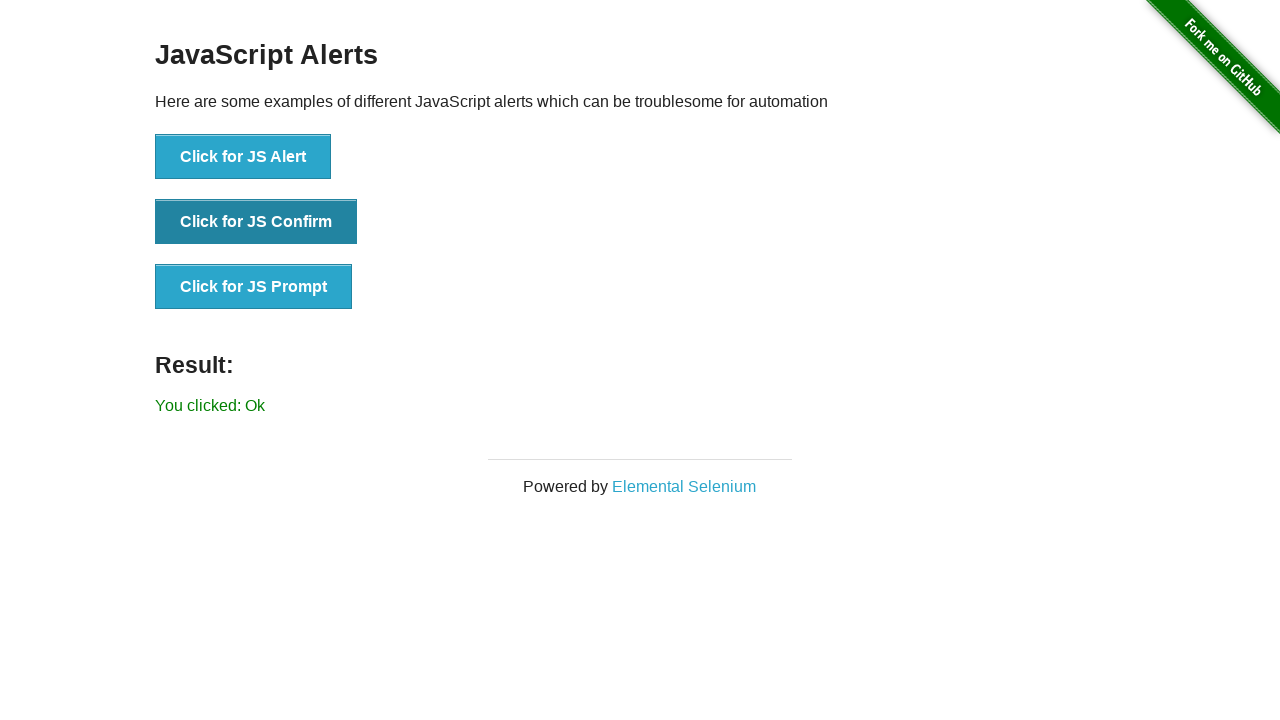

Retrieved result text after dismissing confirm: You clicked: Ok
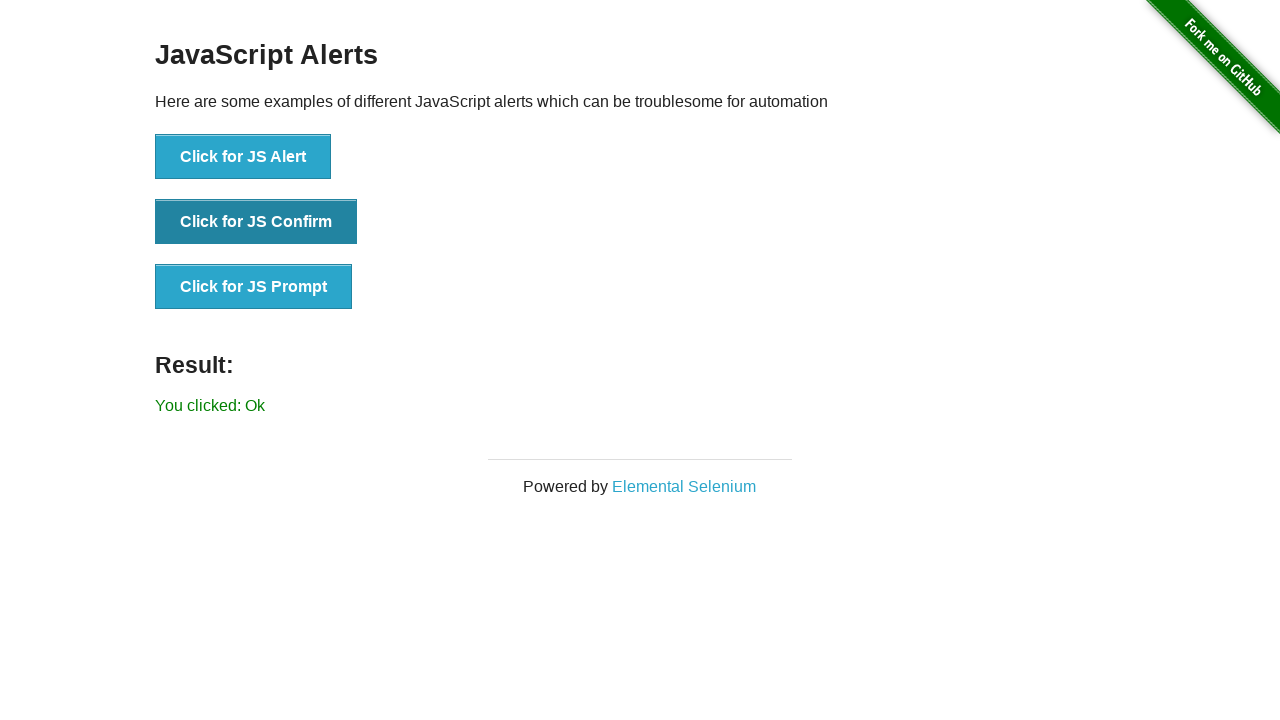

Clicked confirm button again at (256, 222) on xpath=//*[@id='content']/div/ul/li[2]/button
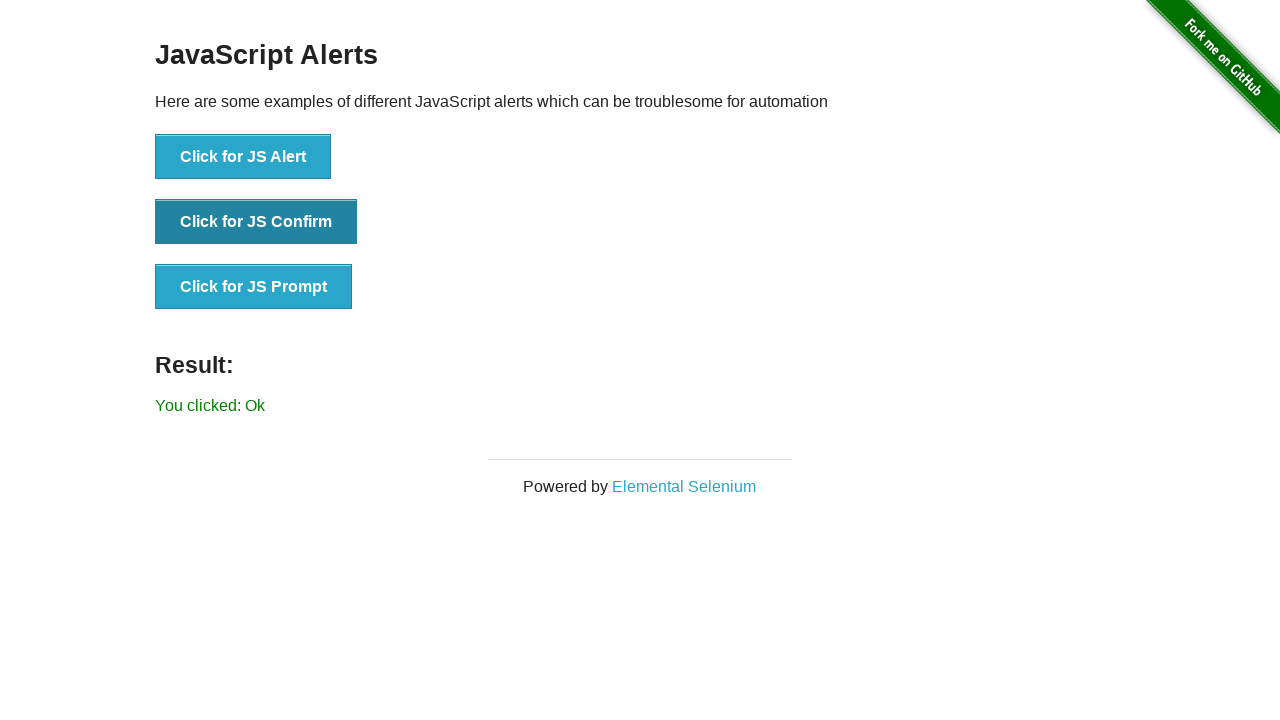

Set up dialog handler to accept confirm dialog
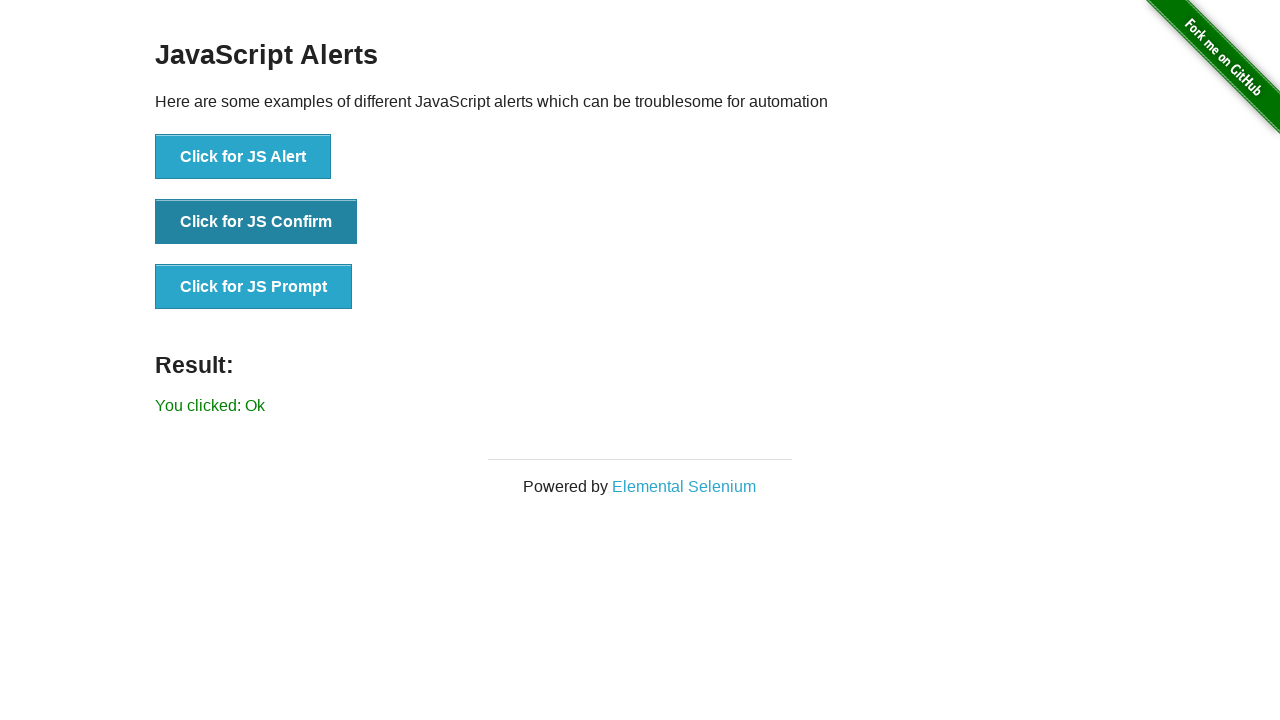

Waited for confirm dialog to be processed
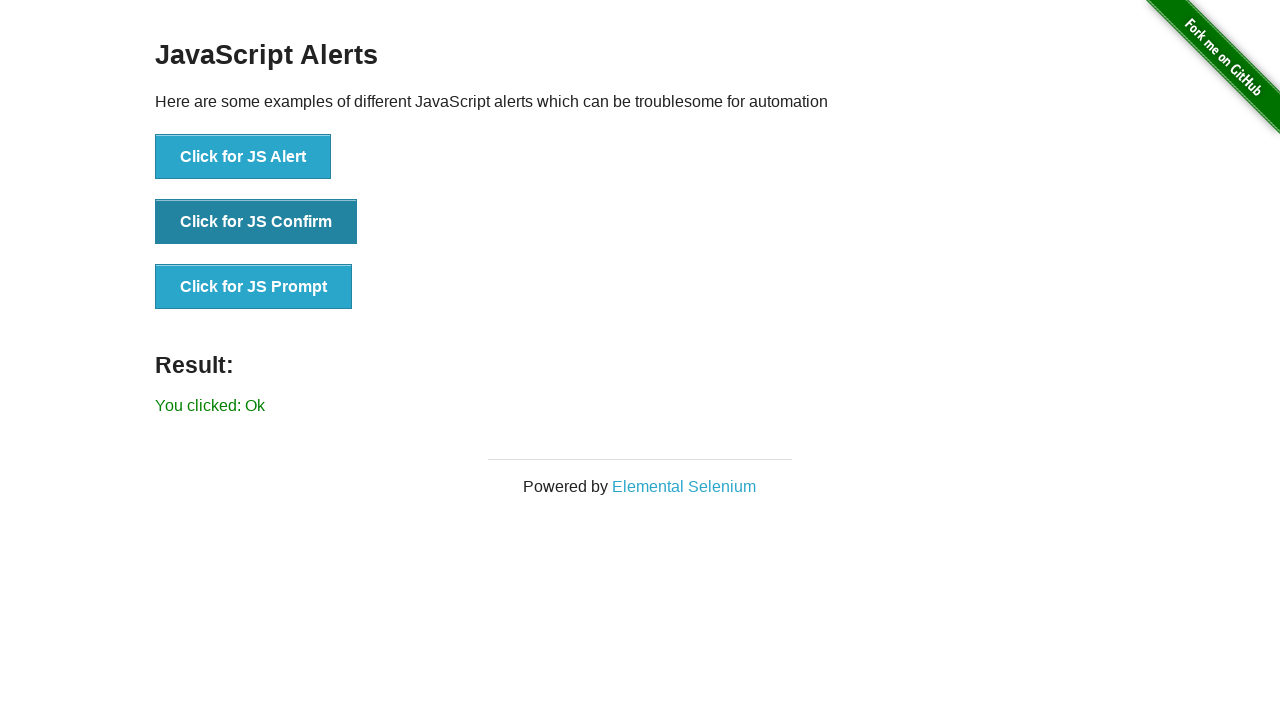

Retrieved result text after accepting confirm: You clicked: Ok
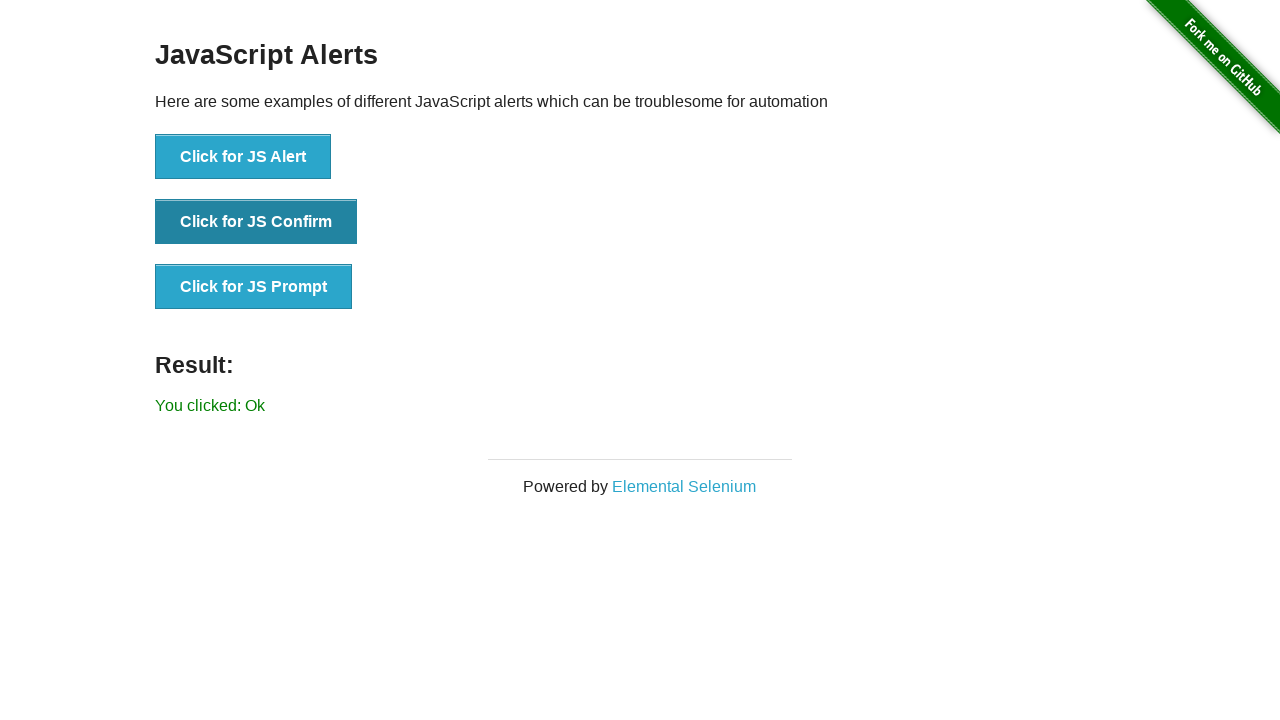

Clicked button to trigger JavaScript prompt dialog at (254, 287) on xpath=//*[@id='content']/div/ul/li[3]/button
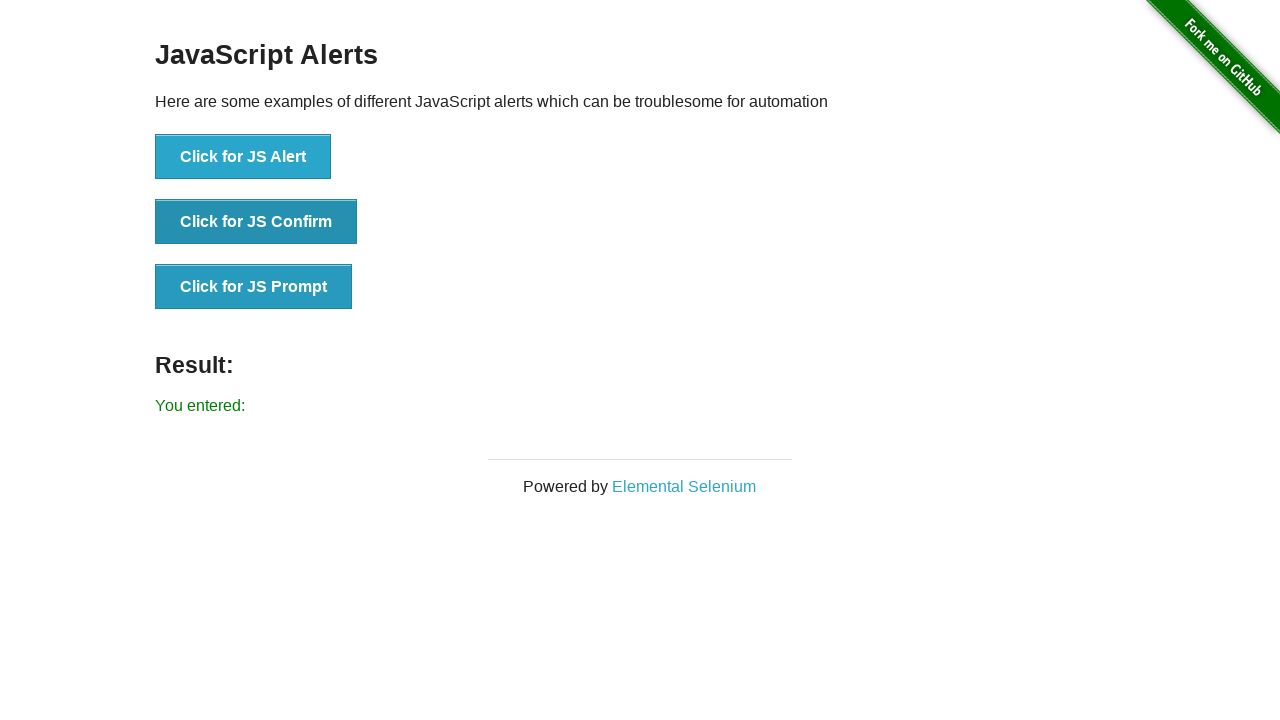

Set up dialog handler to accept prompt dialog with text 'selenium'
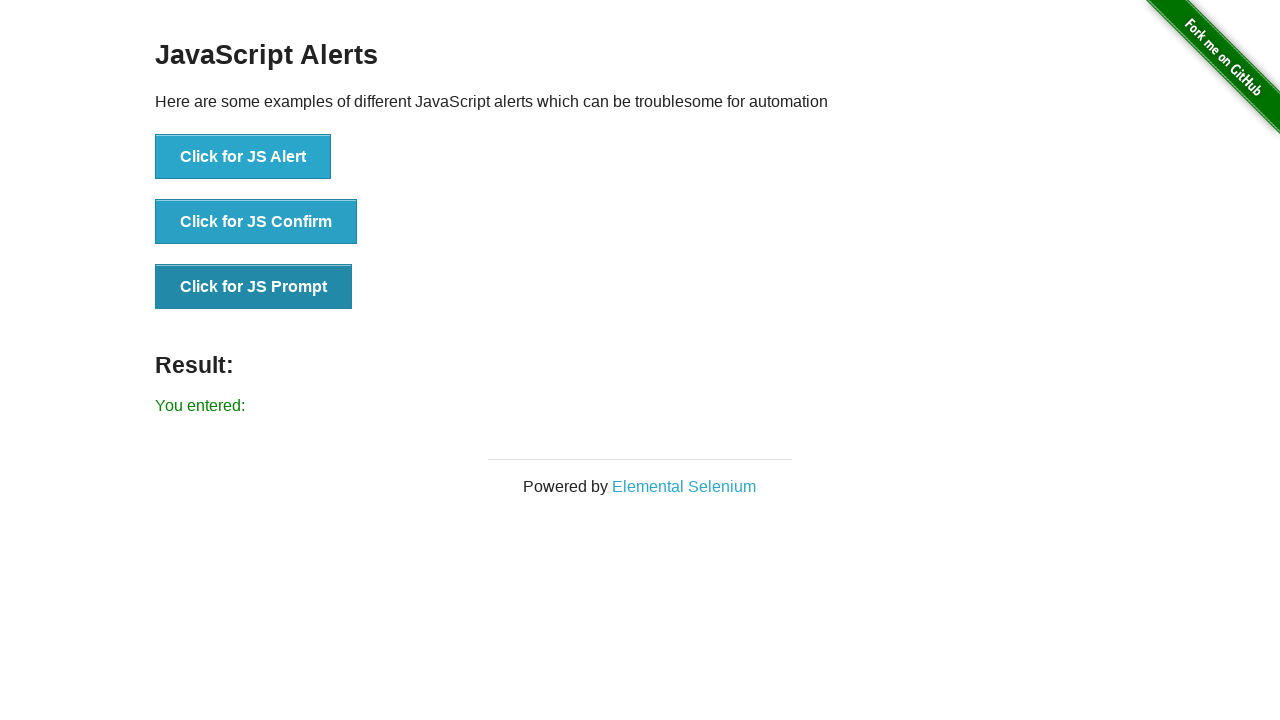

Waited for prompt dialog to be processed
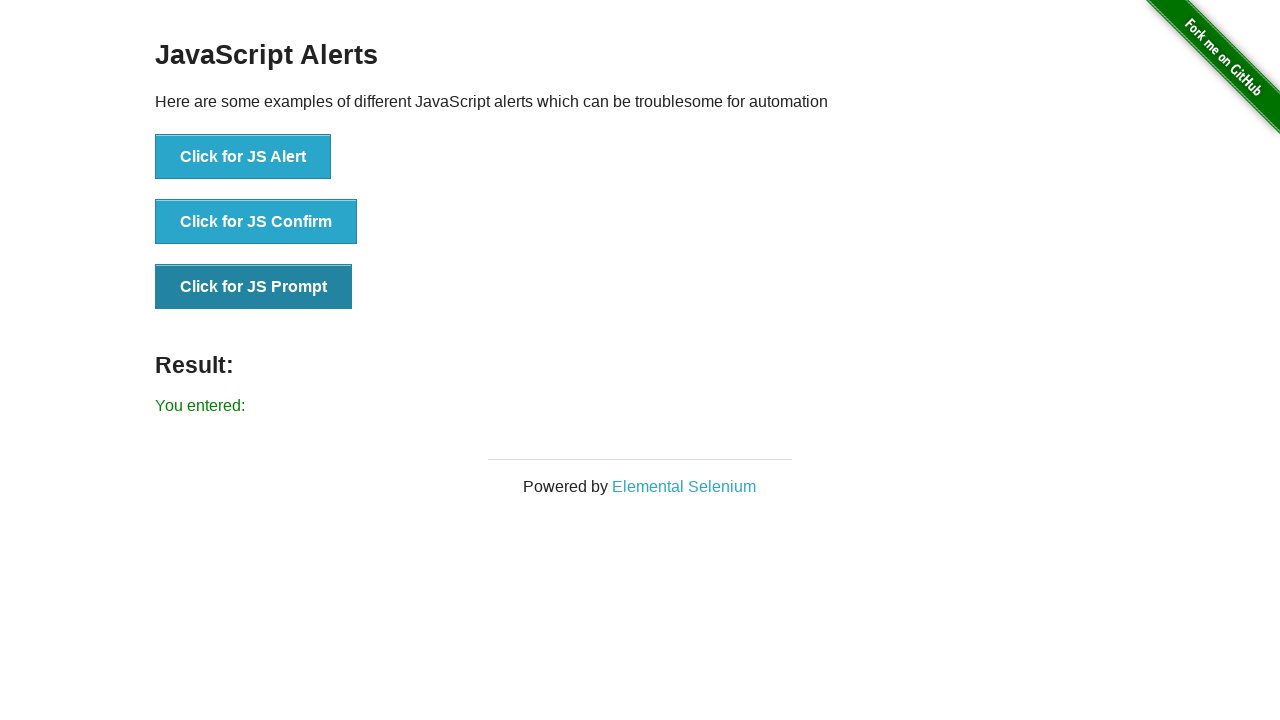

Retrieved result text after accepting prompt with 'selenium': You entered: 
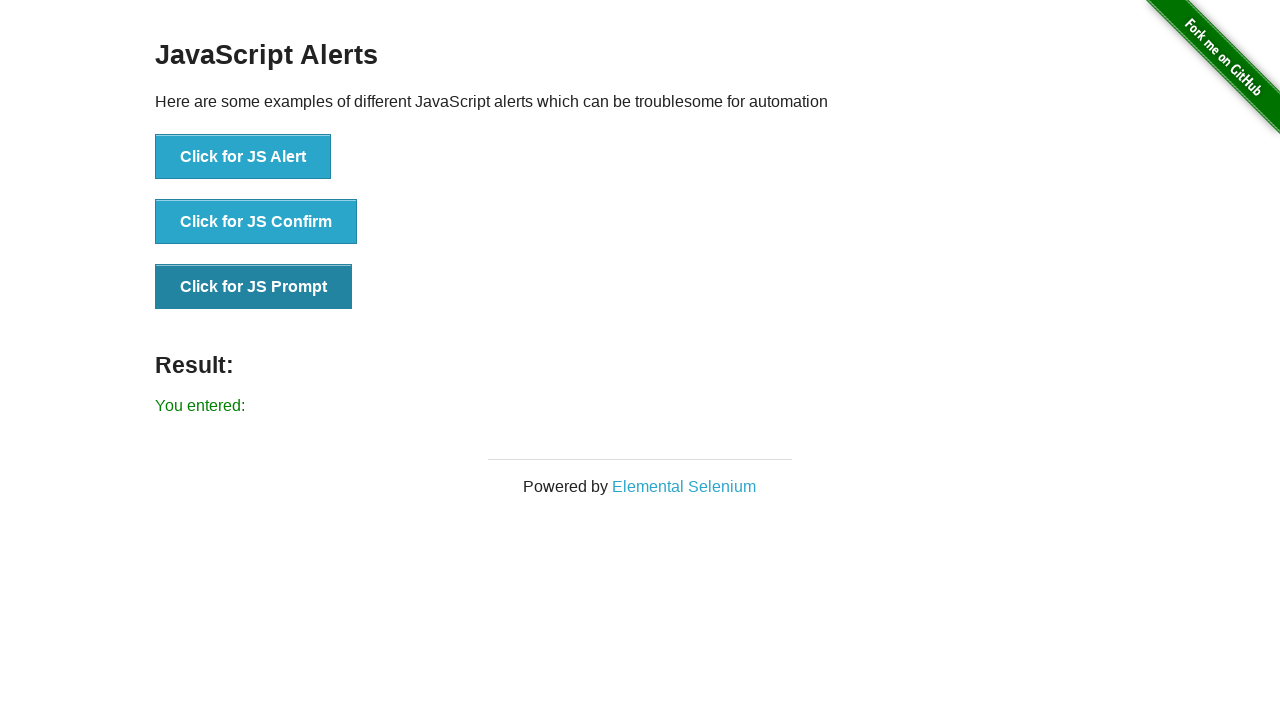

Clicked prompt button again at (254, 287) on xpath=//*[@id='content']/div/ul/li[3]/button
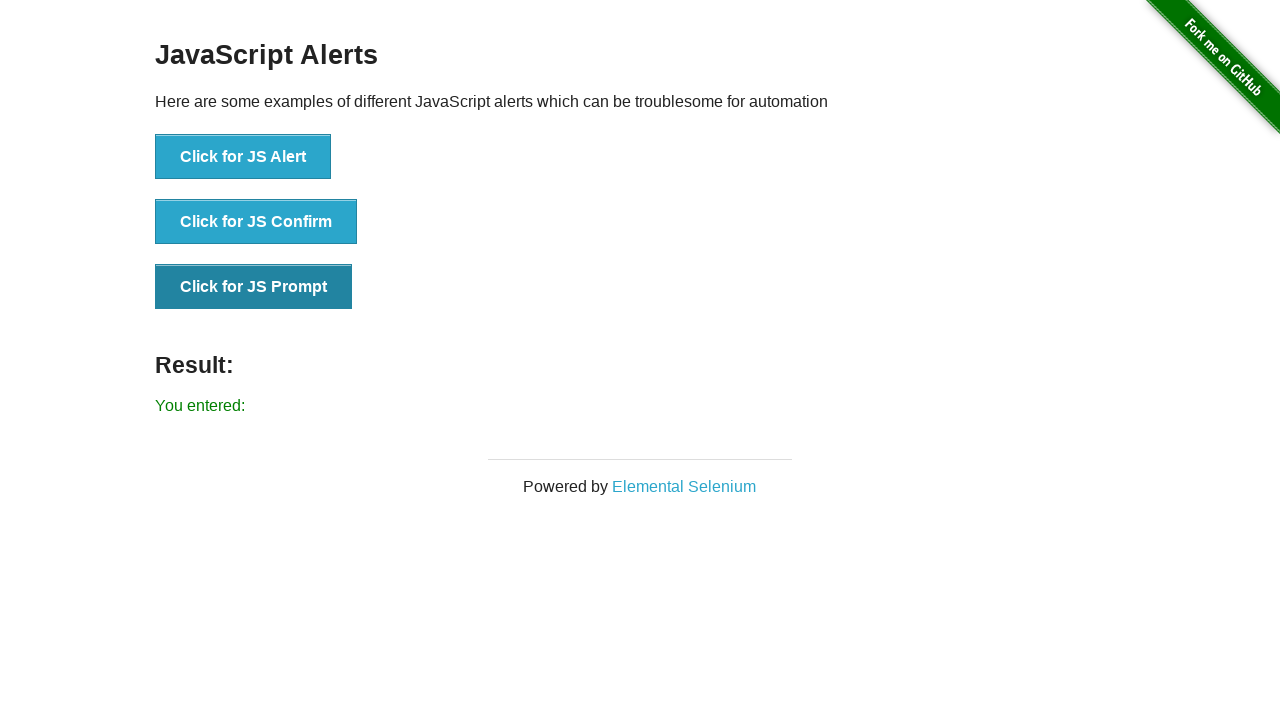

Set up dialog handler to dismiss prompt dialog
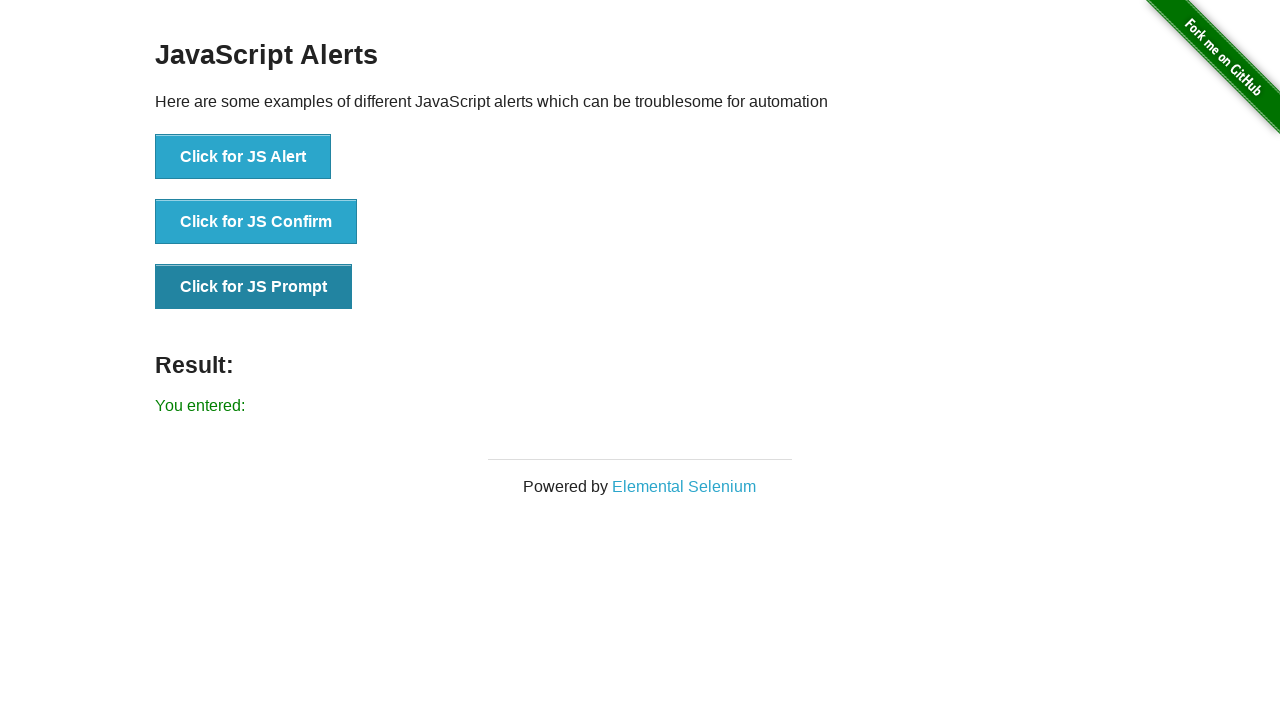

Waited for prompt dialog to be processed
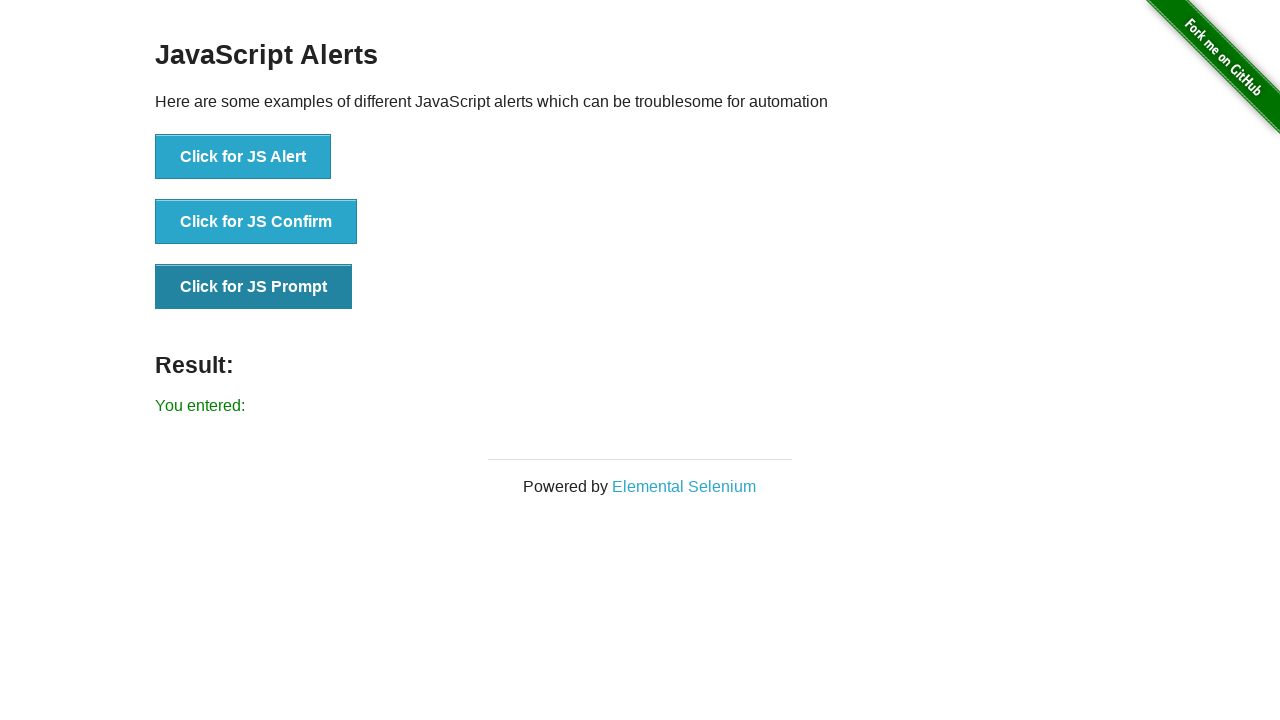

Retrieved result text after dismissing prompt: You entered: 
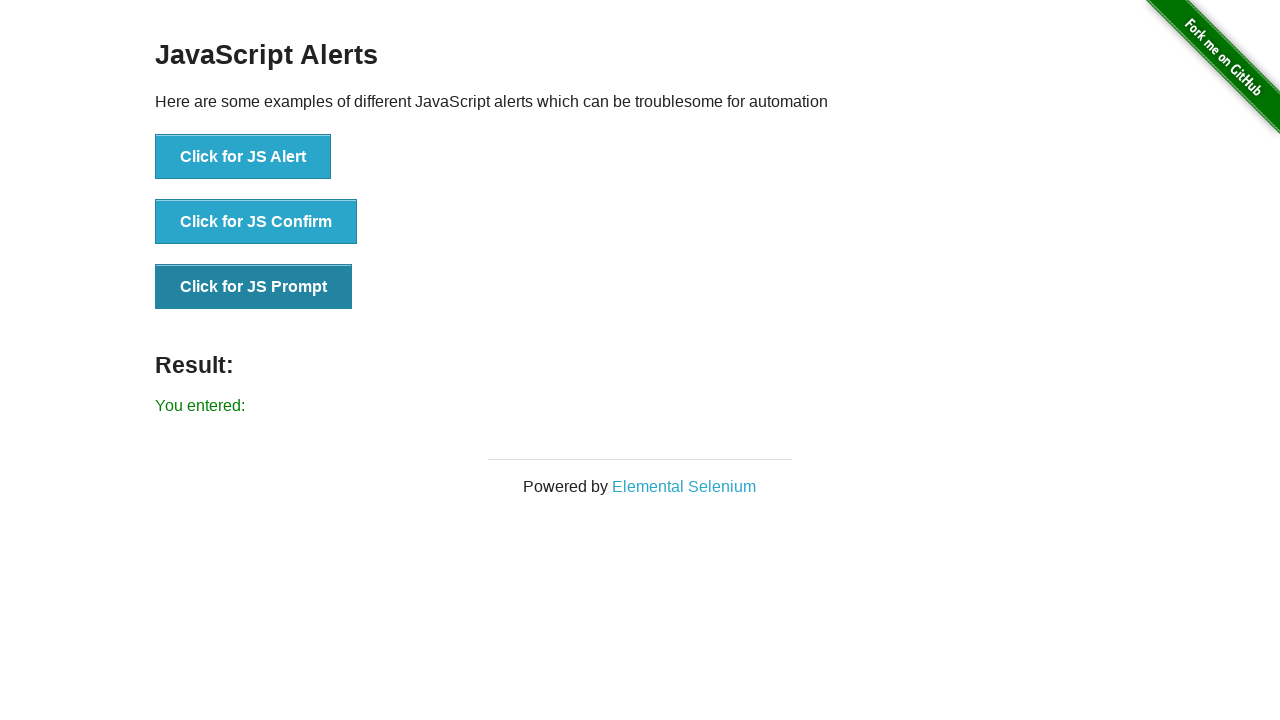

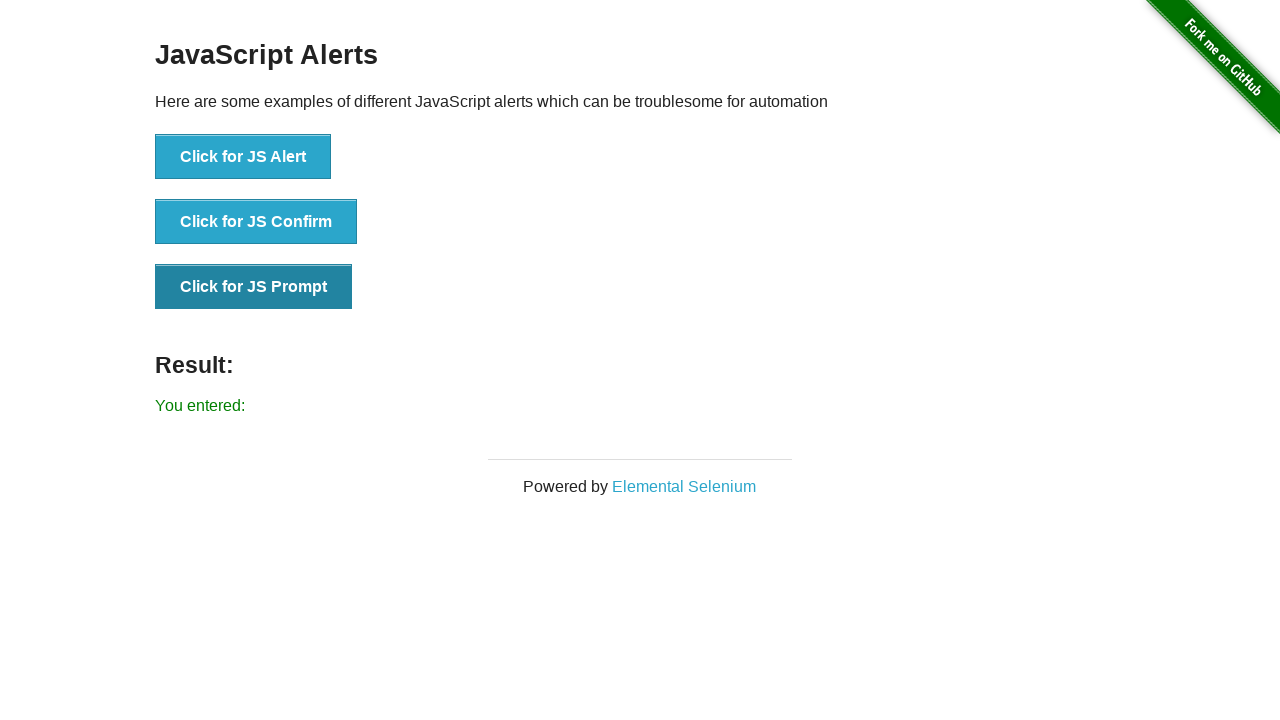